Tests a math form by reading a value from the page, calculating a result using logarithm and sine functions, filling in the answer, checking a checkbox, selecting a radio button, and submitting the form.

Starting URL: http://suninjuly.github.io/math.html

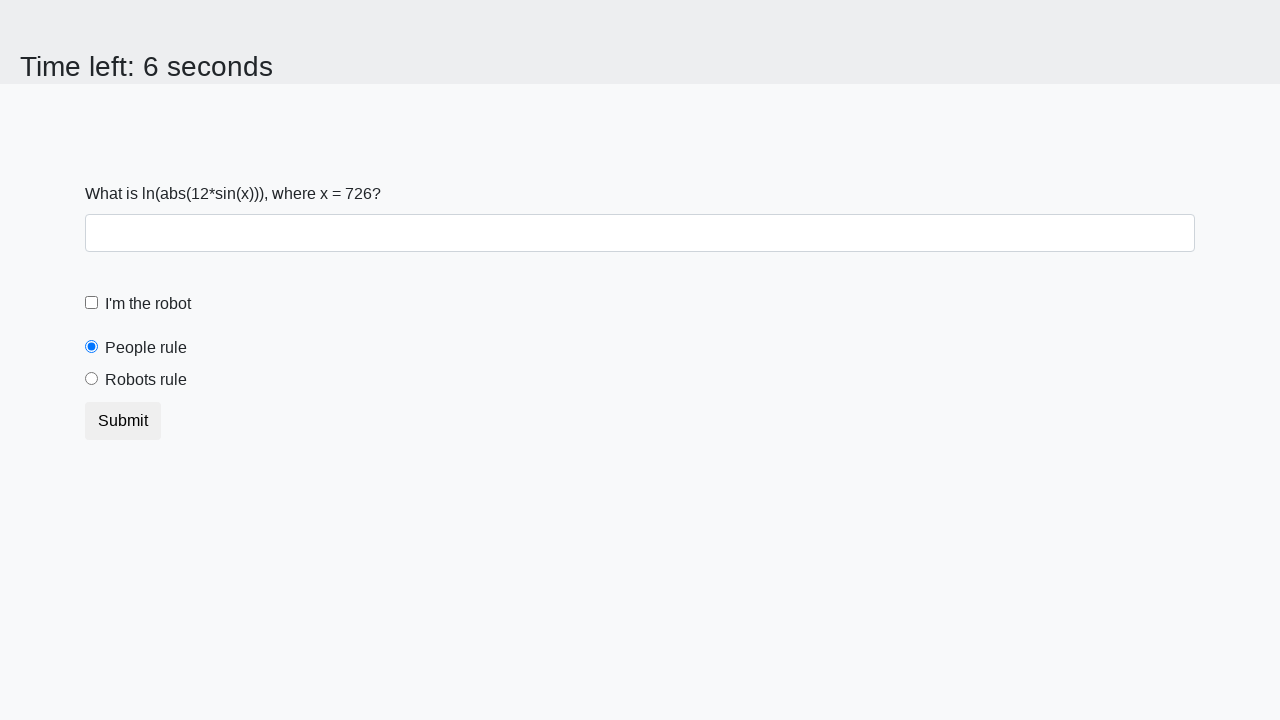

Located the x value element on the page
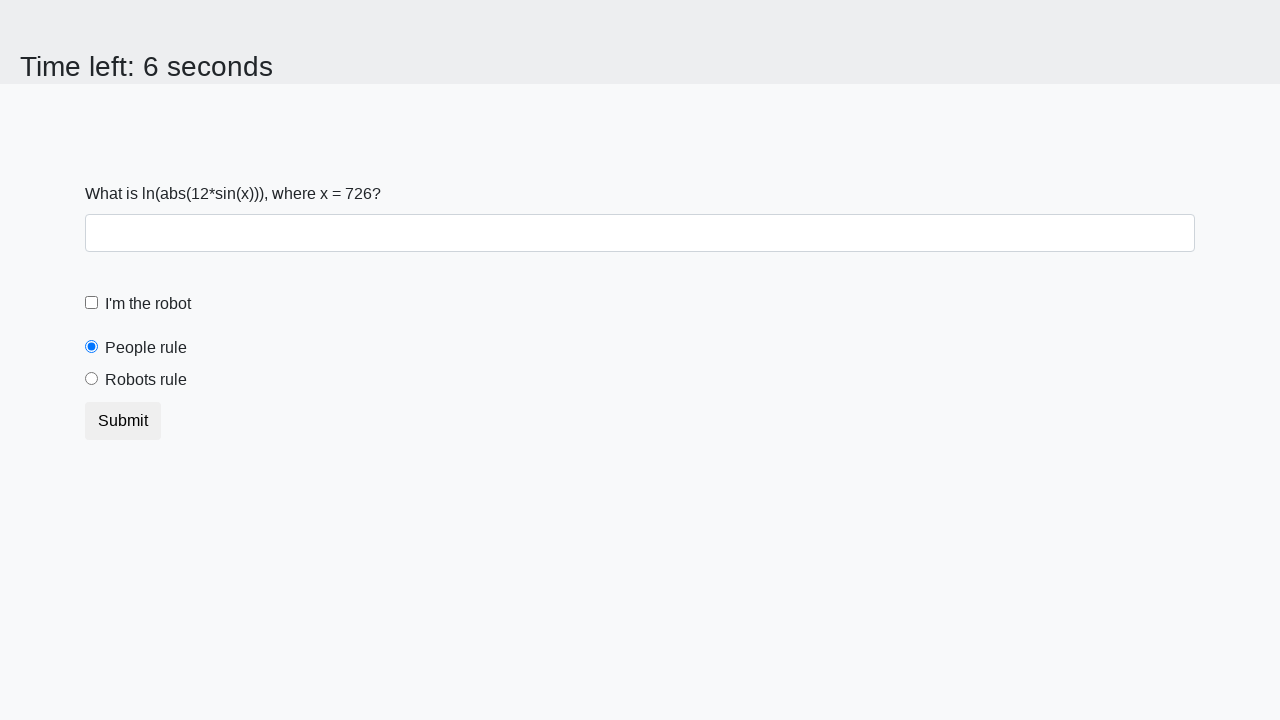

Read x value from page: 726
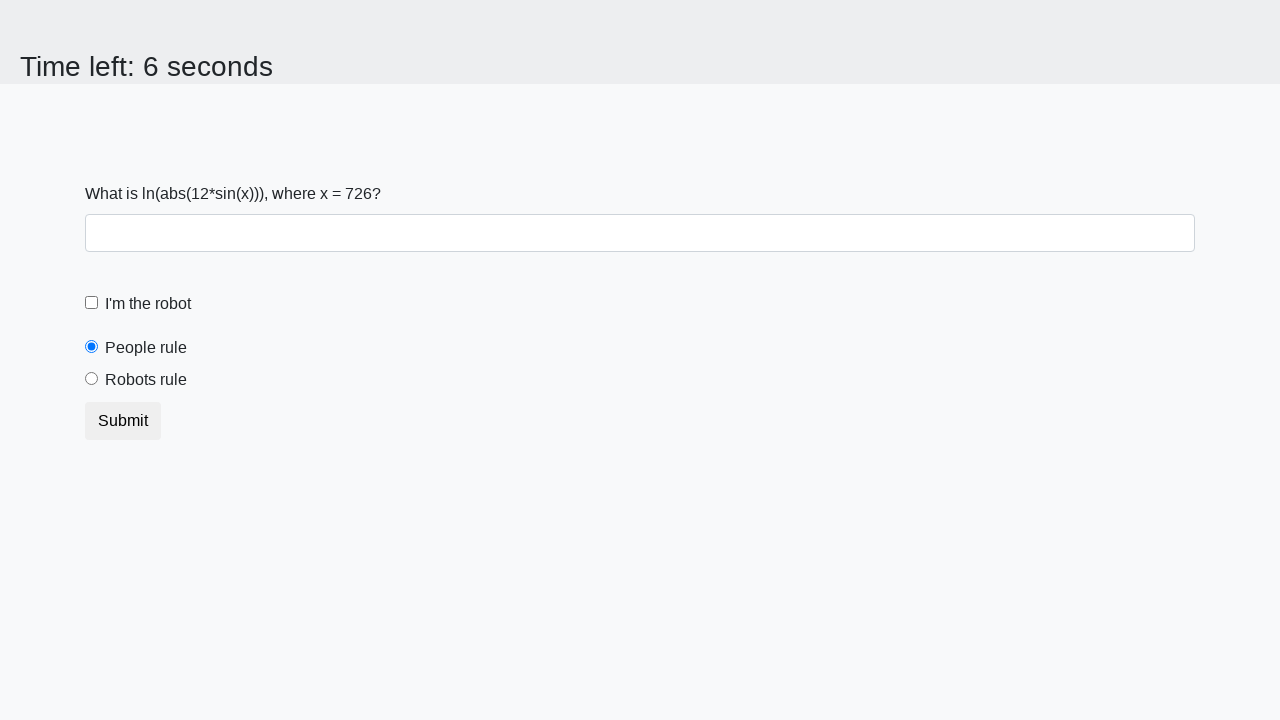

Calculated answer using logarithm and sine functions: 1.2399766063569495
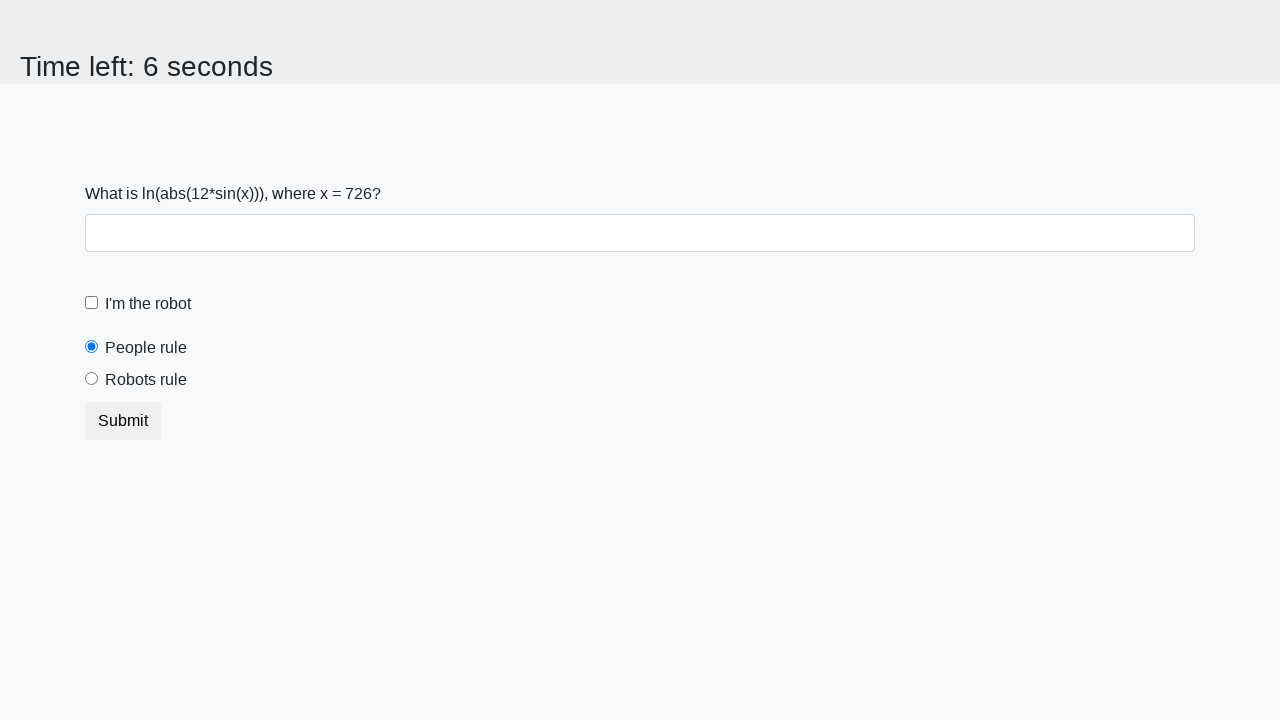

Filled answer field with calculated value: 1.2399766063569495 on .form-group input
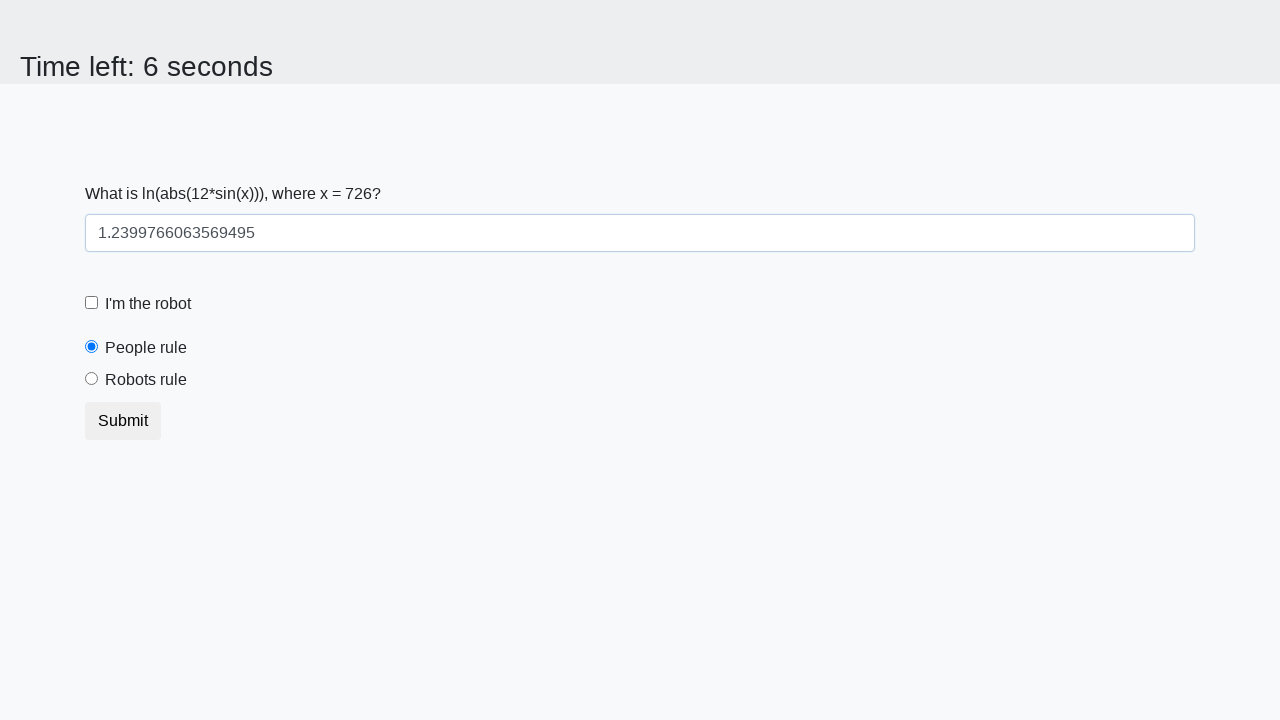

Checked the checkbox at (92, 303) on .form-check-custom input
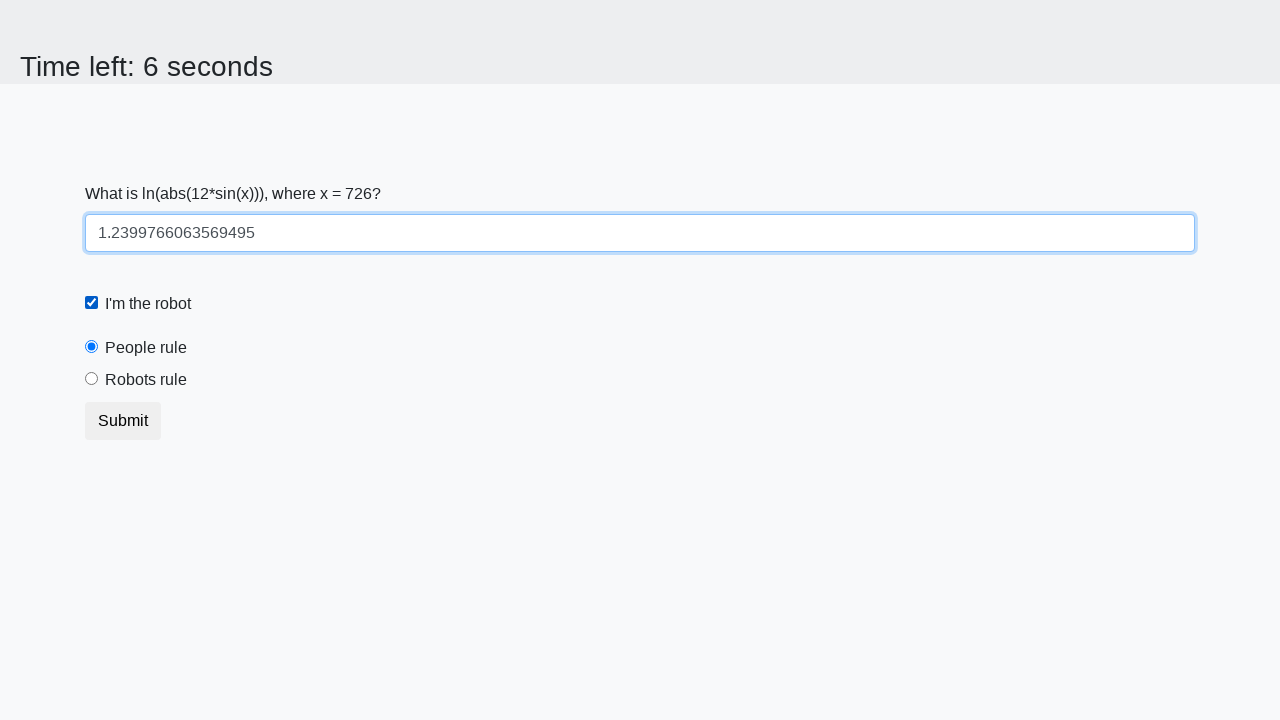

Selected the radio button at (92, 379) on .form-radio-custom input
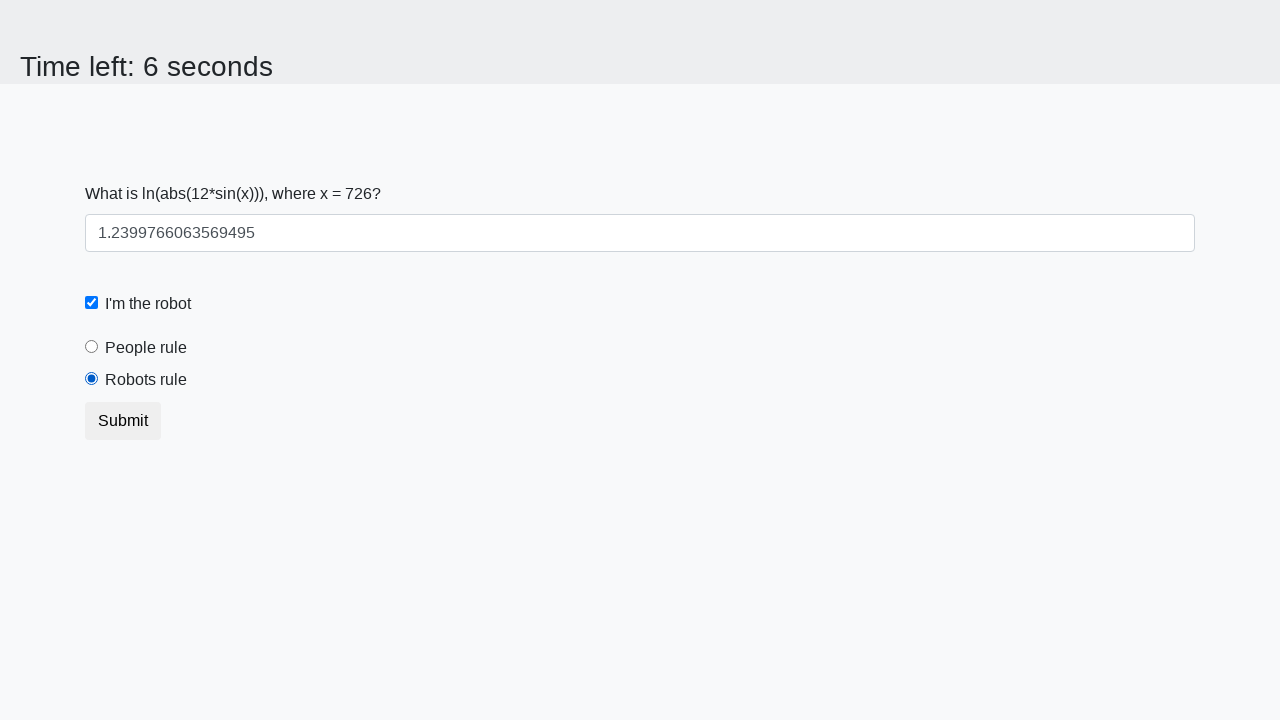

Clicked the submit button to submit the form at (123, 421) on button.btn
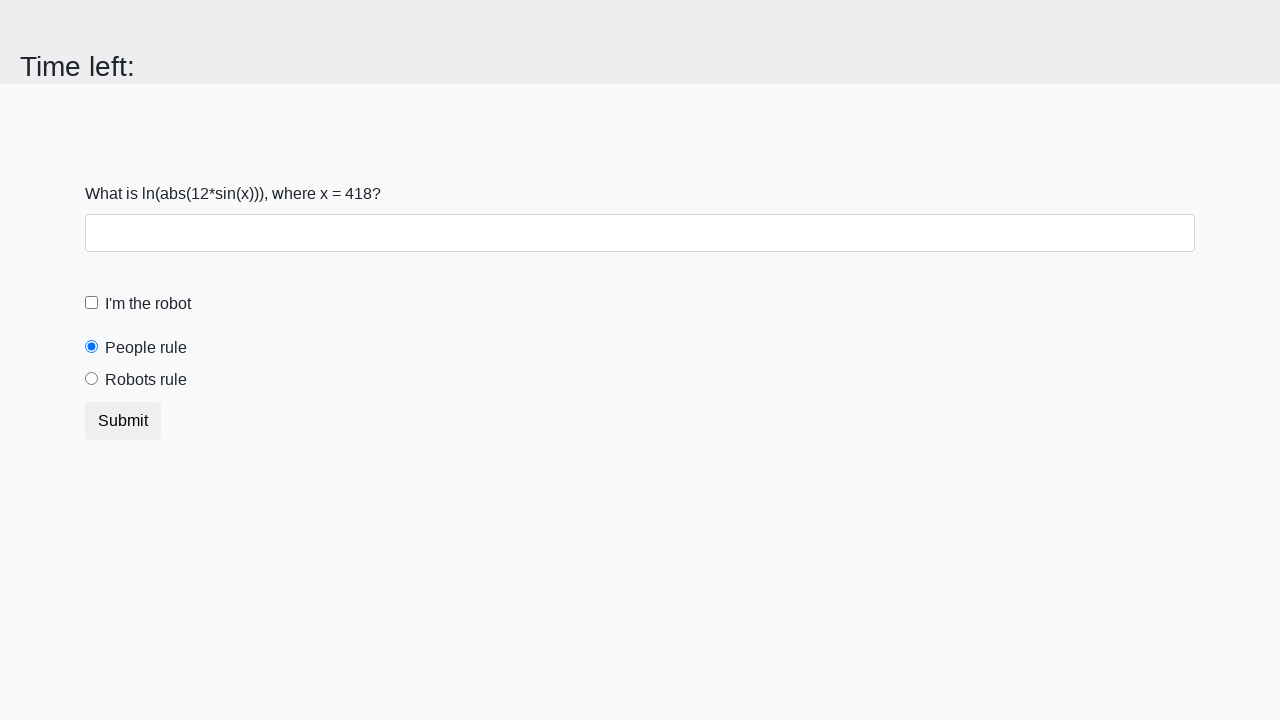

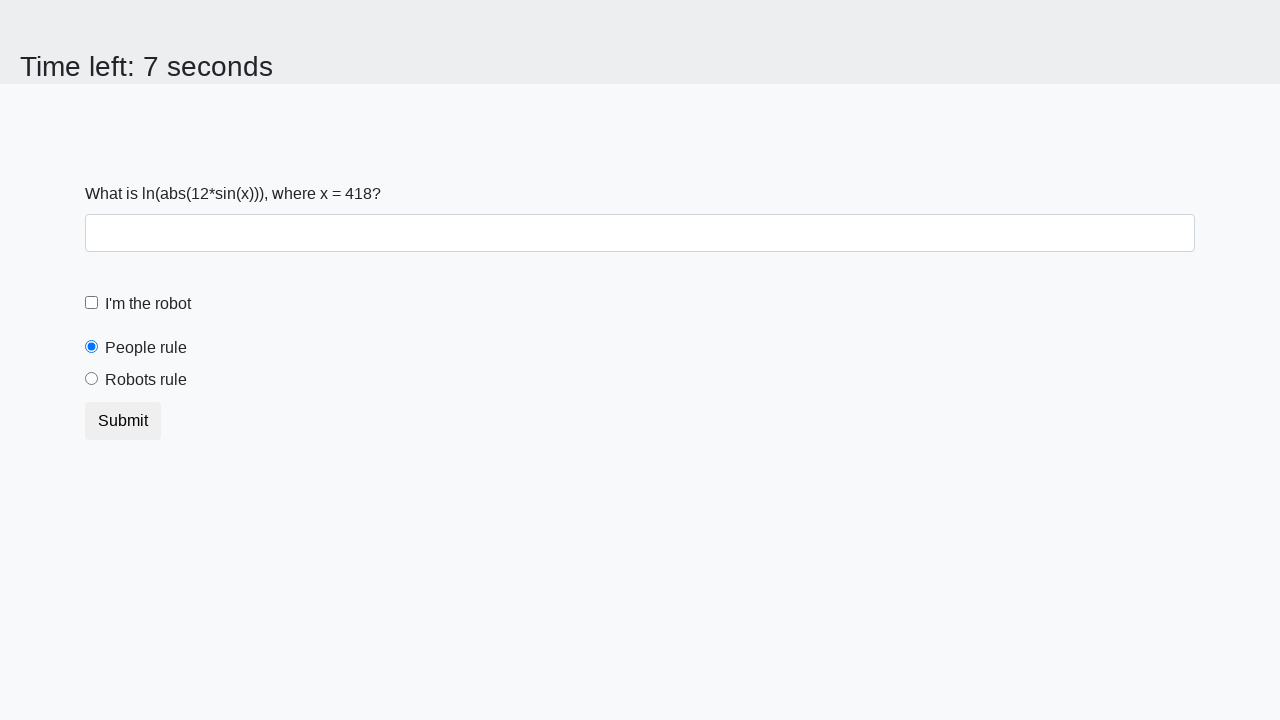